Tests that the Clear completed button displays correct text after marking an item complete

Starting URL: https://demo.playwright.dev/todomvc

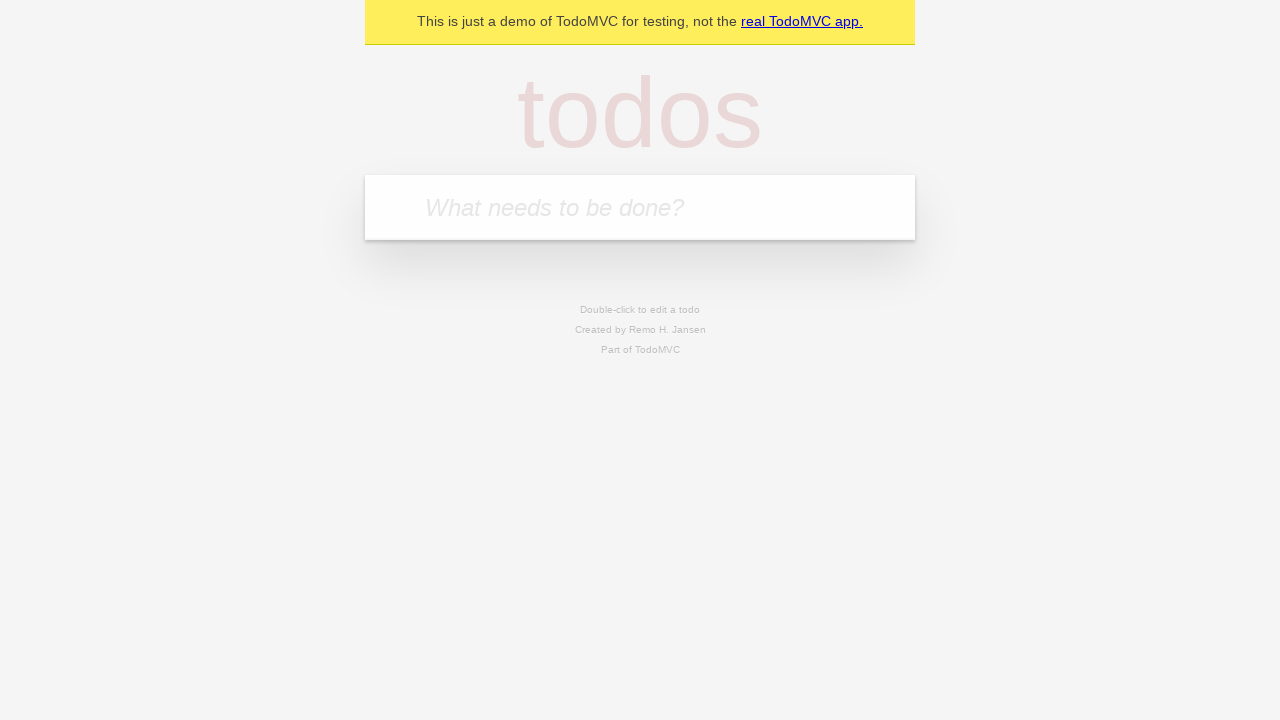

Filled todo input with 'buy some cheese' on internal:attr=[placeholder="What needs to be done?"i]
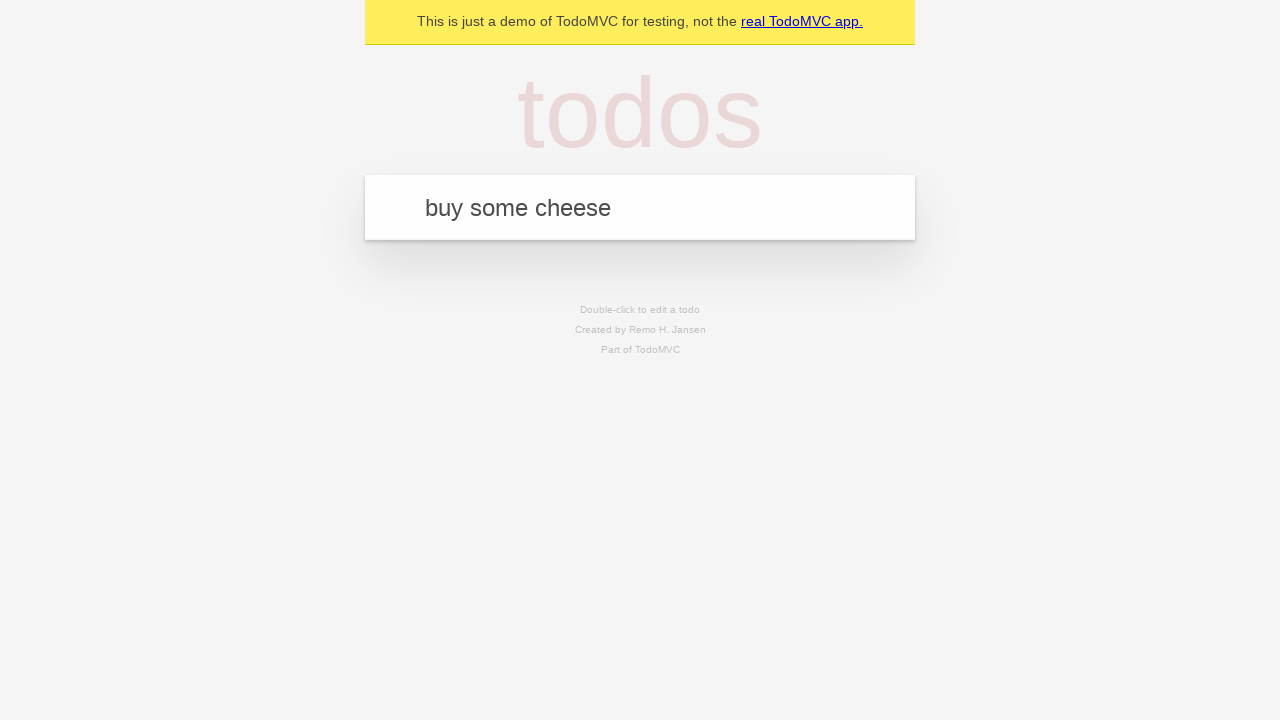

Pressed Enter to create todo 'buy some cheese' on internal:attr=[placeholder="What needs to be done?"i]
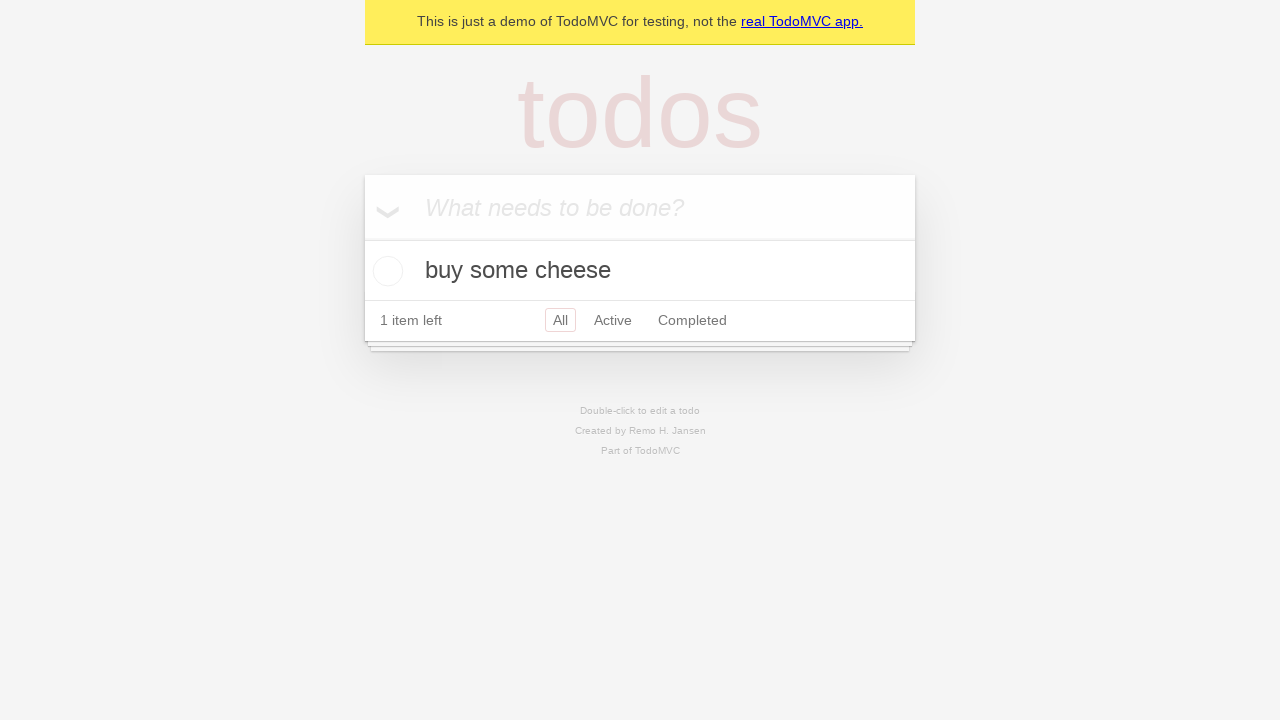

Filled todo input with 'feed the cat' on internal:attr=[placeholder="What needs to be done?"i]
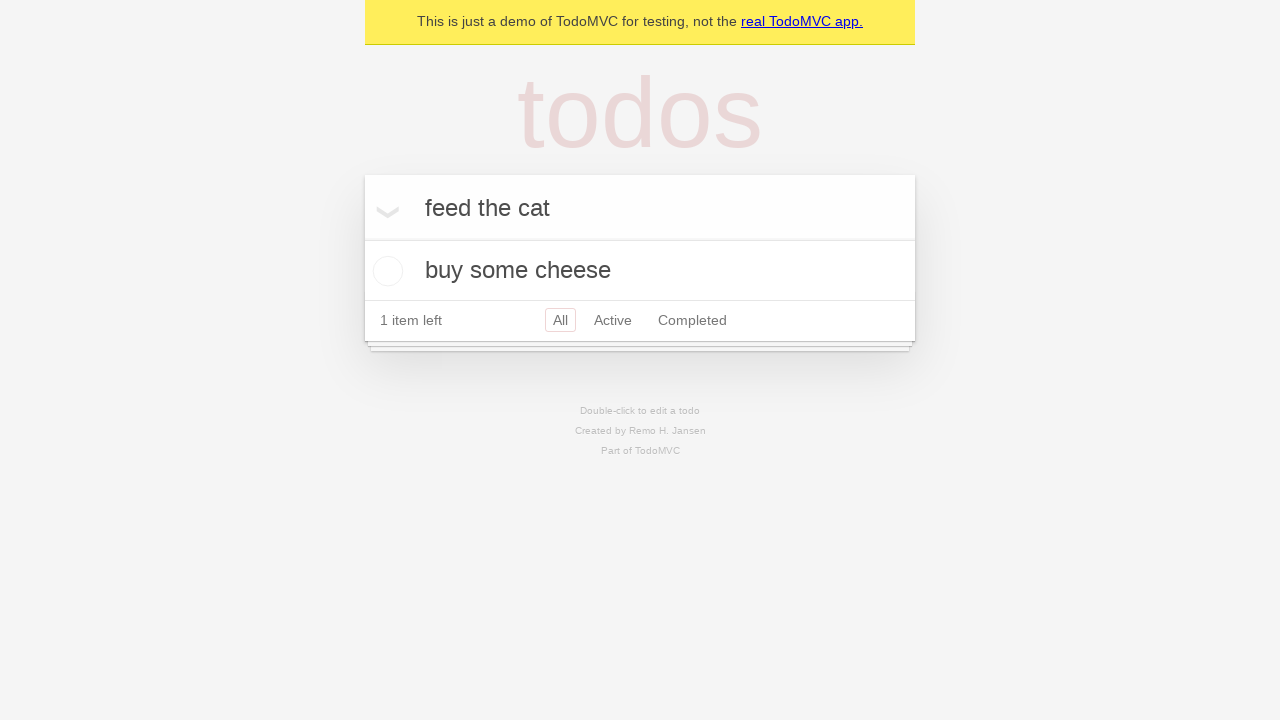

Pressed Enter to create todo 'feed the cat' on internal:attr=[placeholder="What needs to be done?"i]
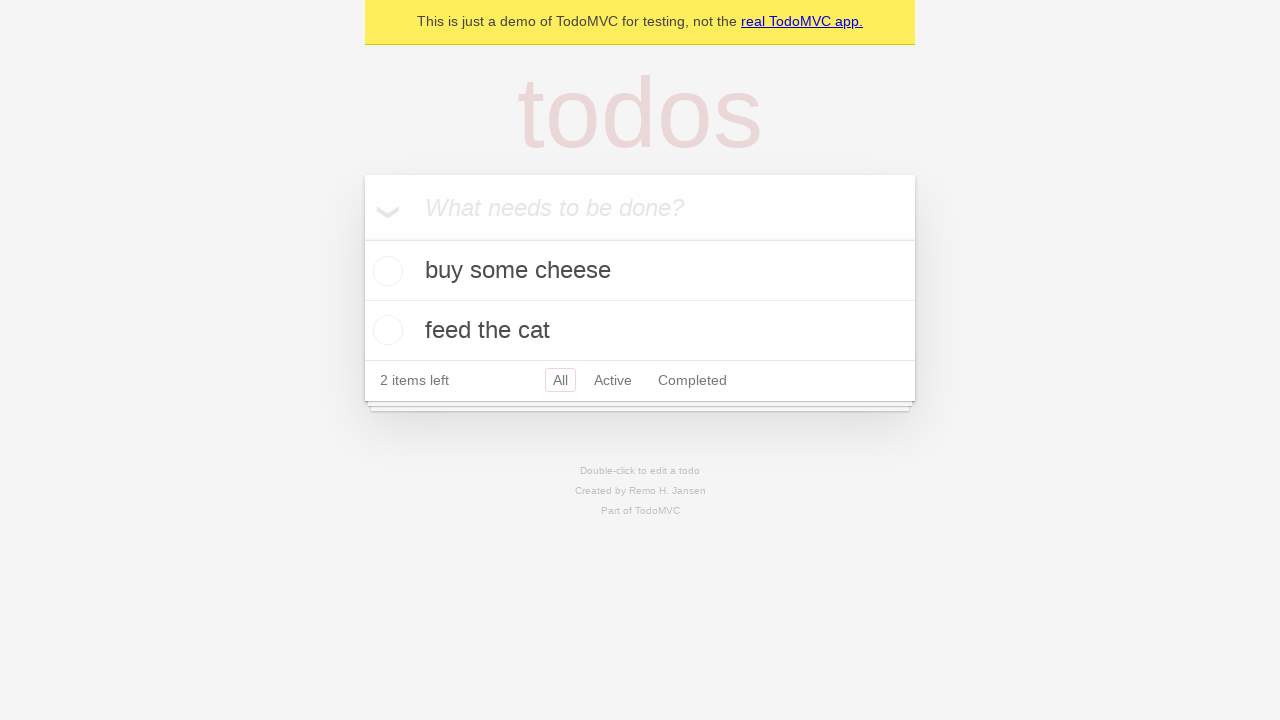

Filled todo input with 'book a doctors appointment' on internal:attr=[placeholder="What needs to be done?"i]
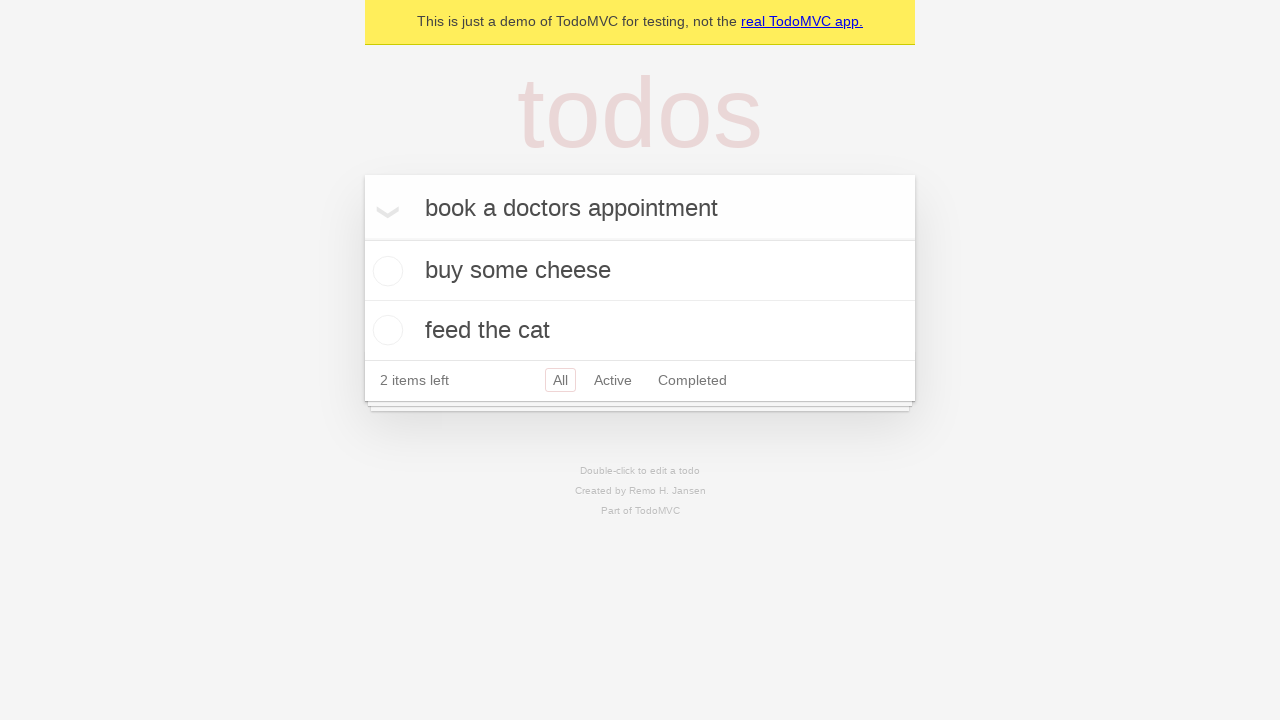

Pressed Enter to create todo 'book a doctors appointment' on internal:attr=[placeholder="What needs to be done?"i]
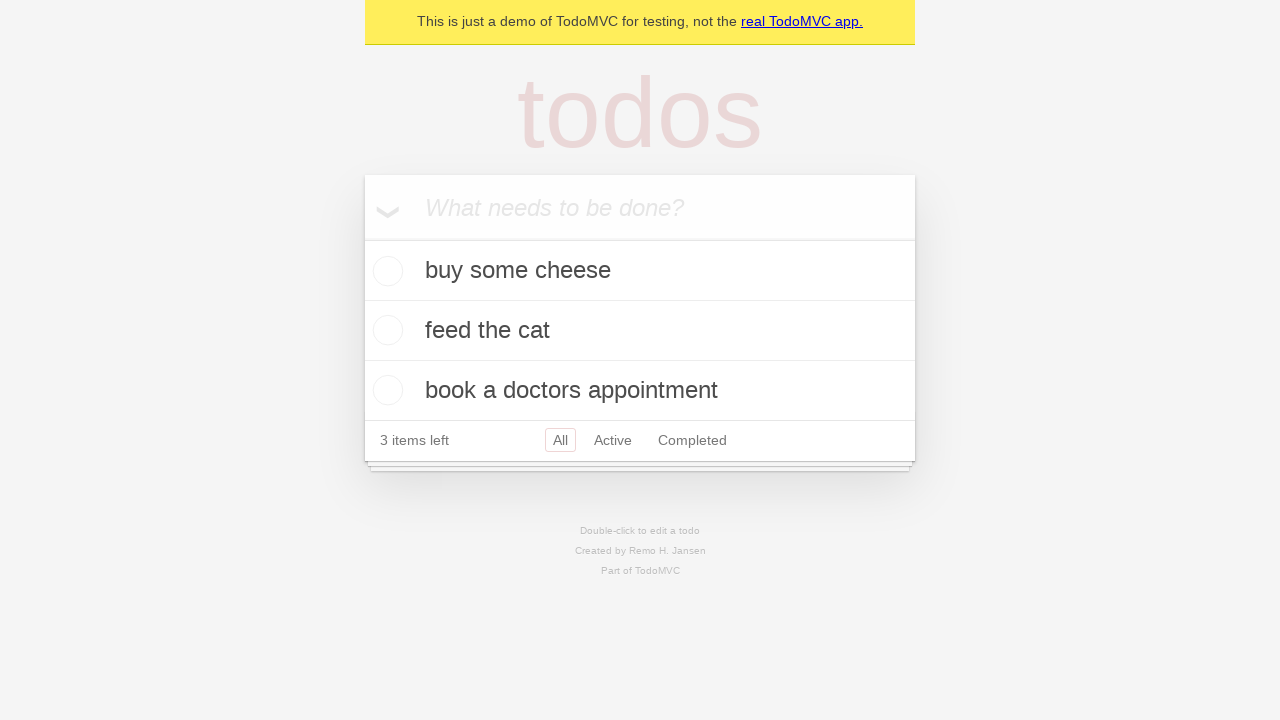

Checked the first todo item as complete at (385, 271) on .todo-list li .toggle >> nth=0
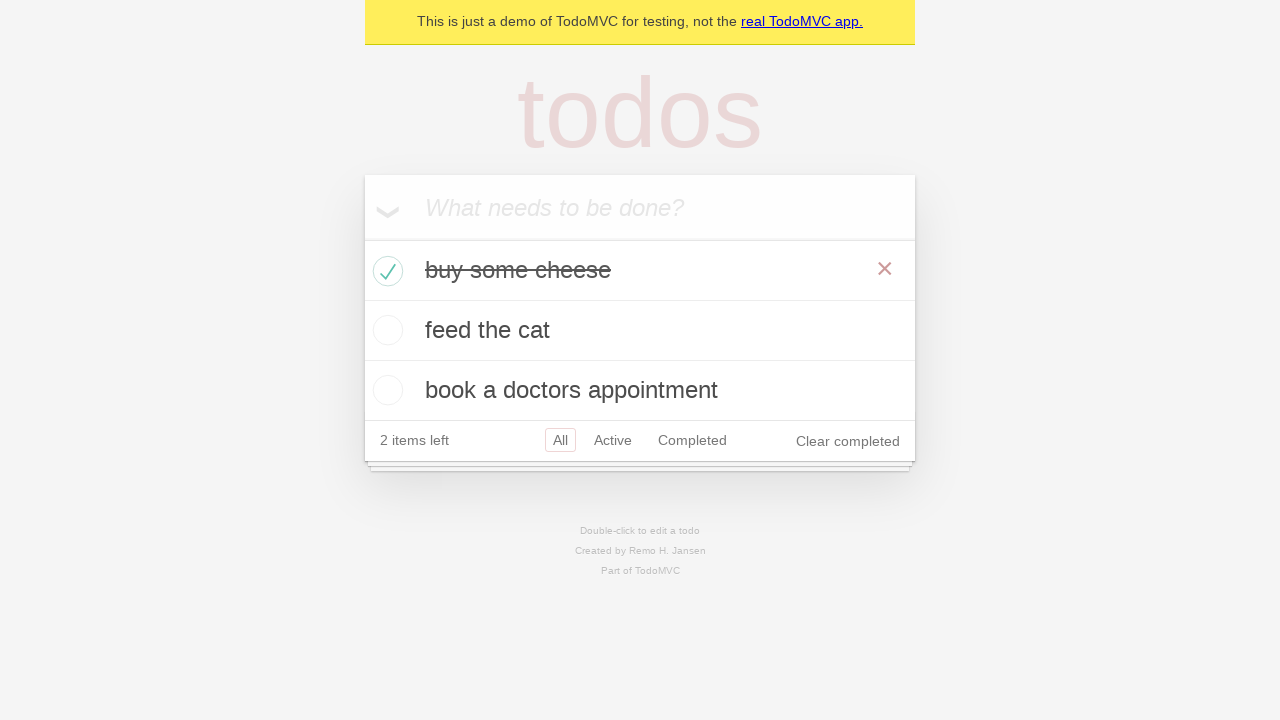

Clear completed button is visible and ready to interact with
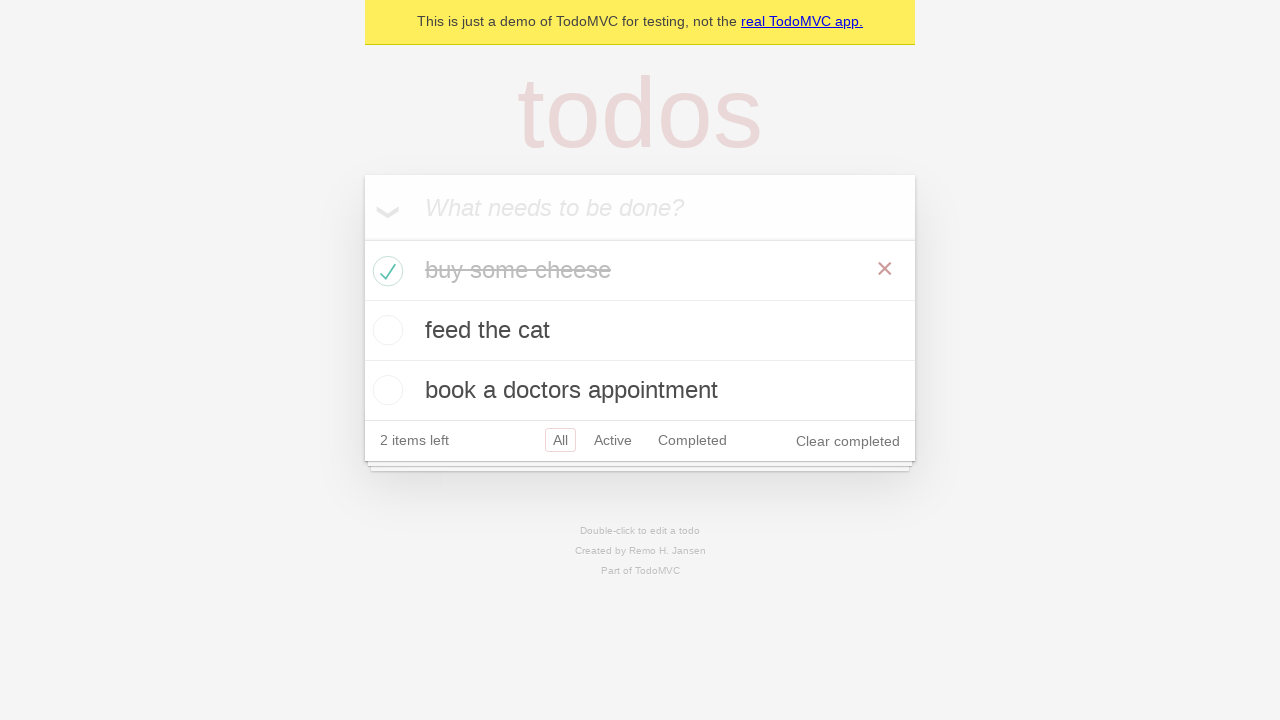

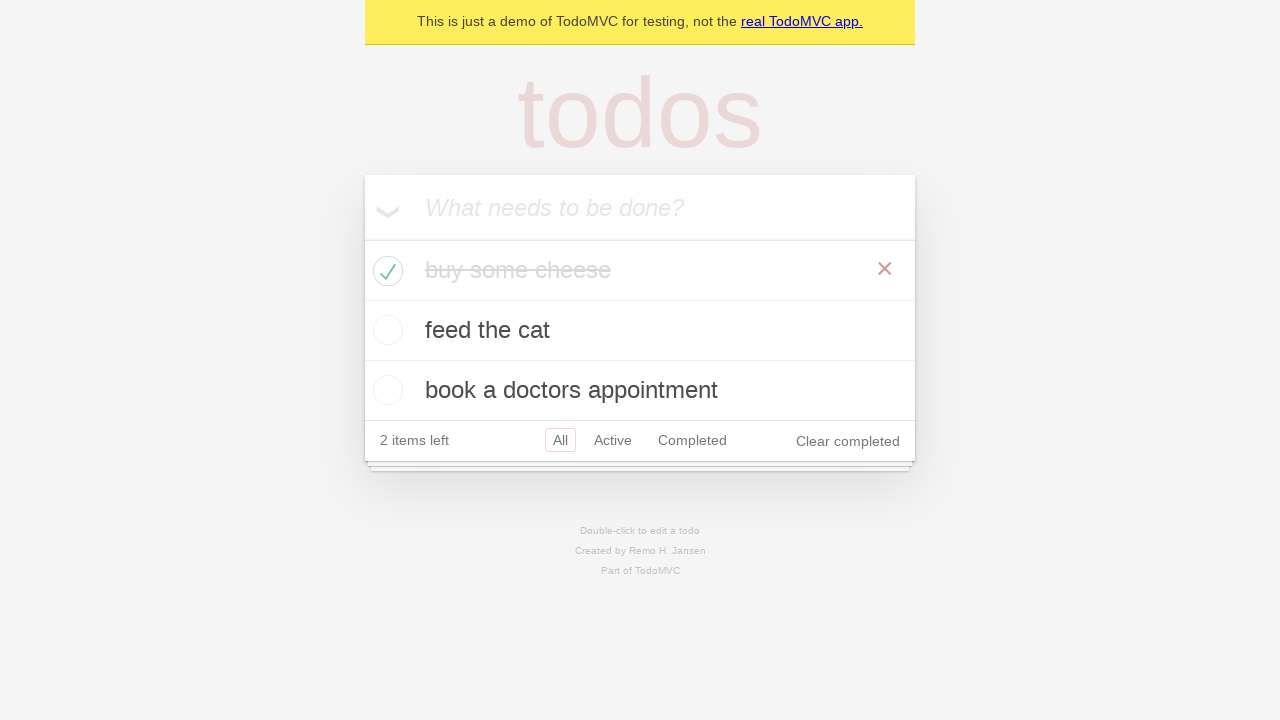